Tests adding and removing elements by clicking Add twice then clicking both Delete buttons

Starting URL: https://the-internet.herokuapp.com/add_remove_elements/

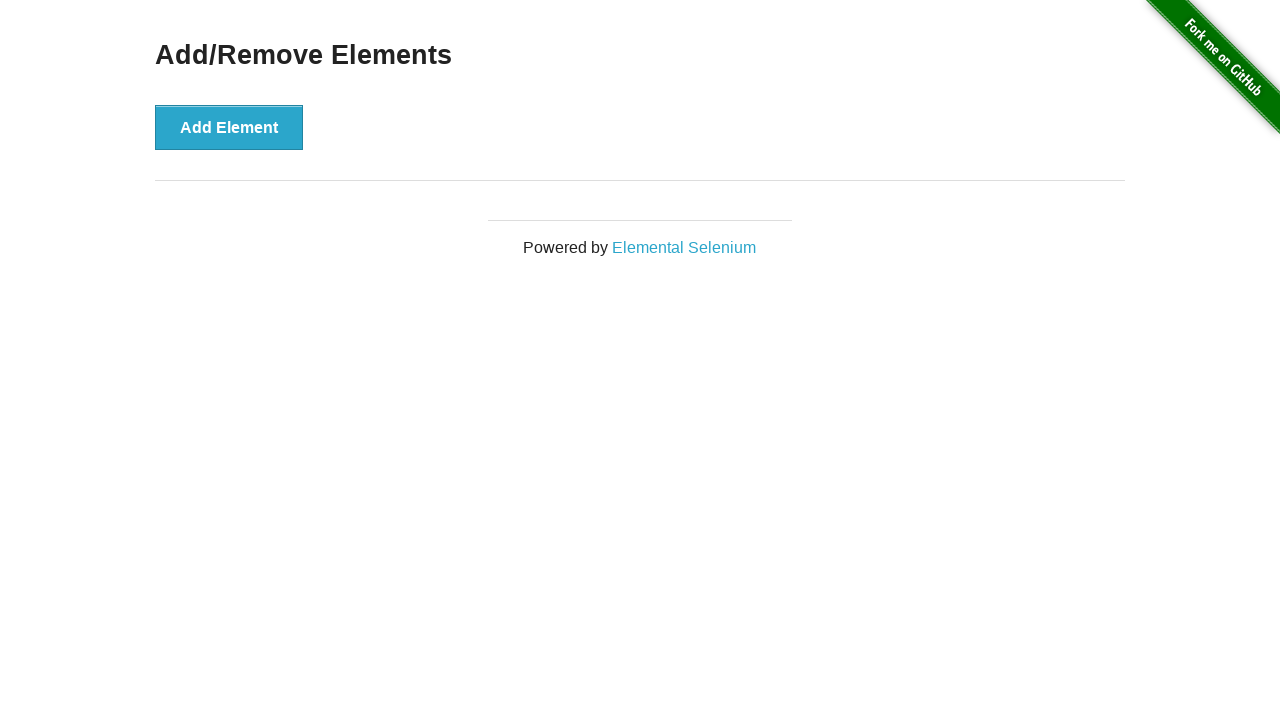

Clicked Add Element button (first time) at (229, 127) on .example button
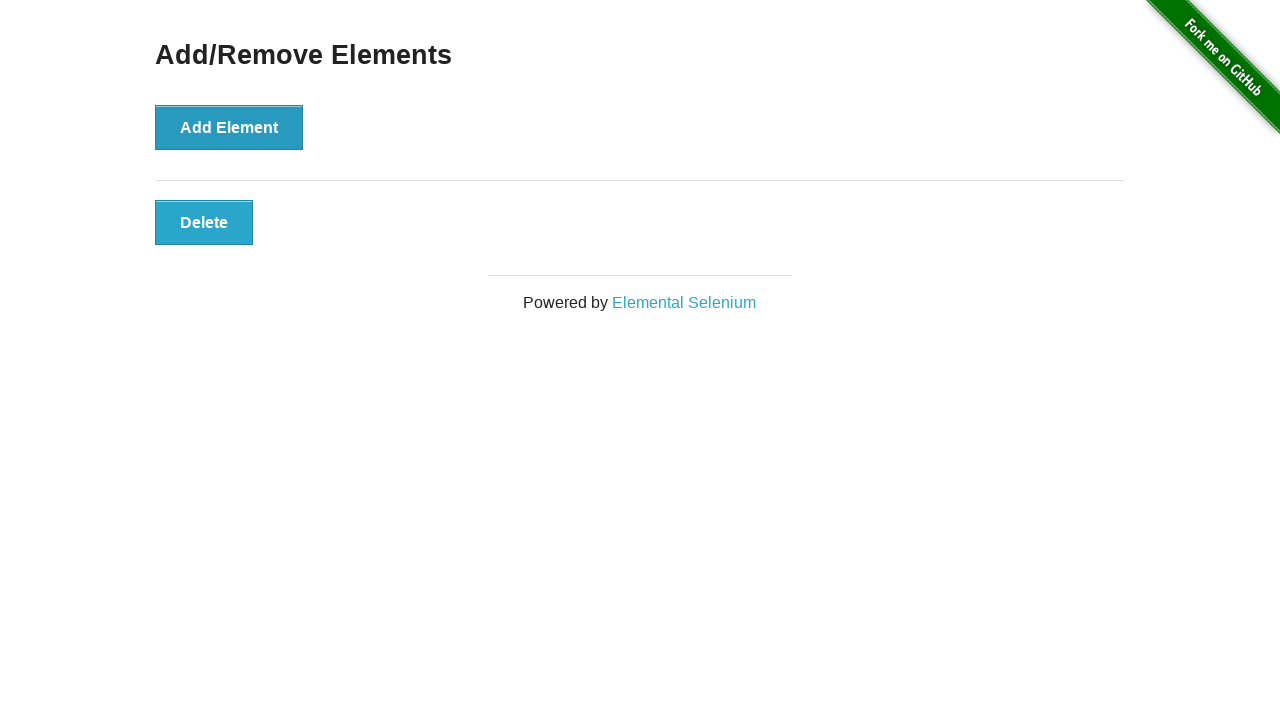

Clicked Add Element button (second time) at (229, 127) on .example button
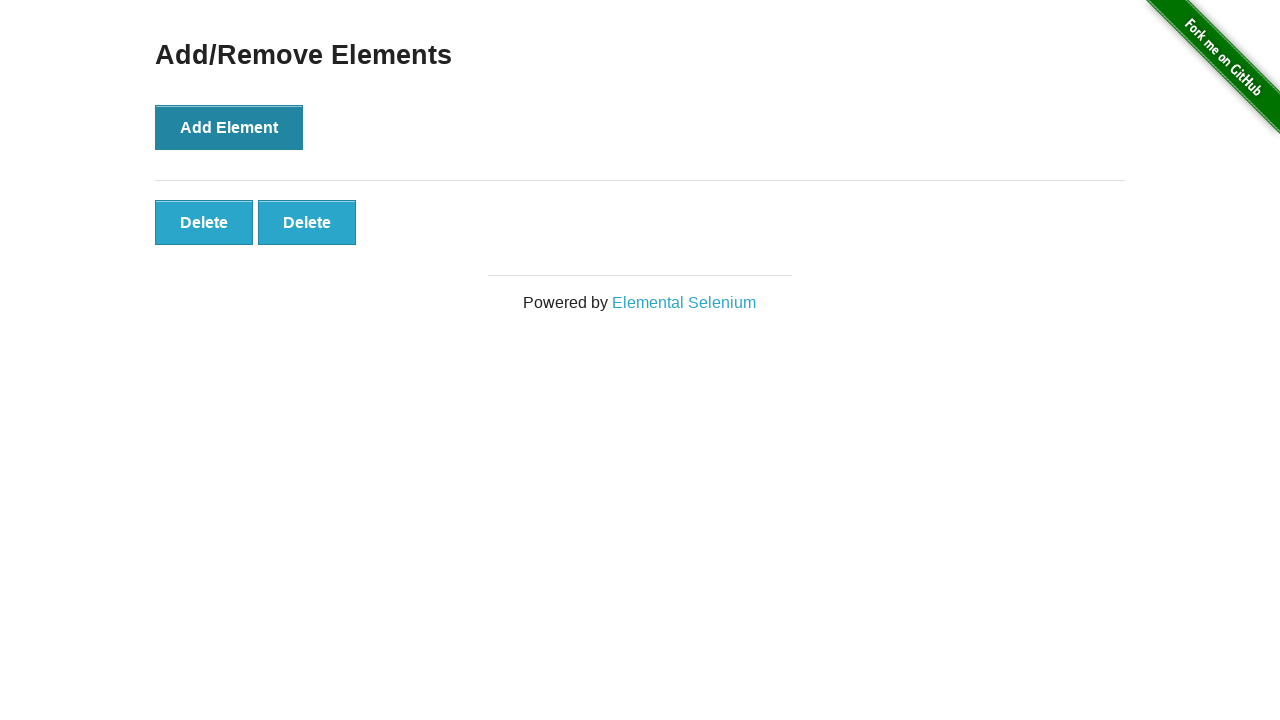

Clicked first Delete button at (204, 222) on .added-manually
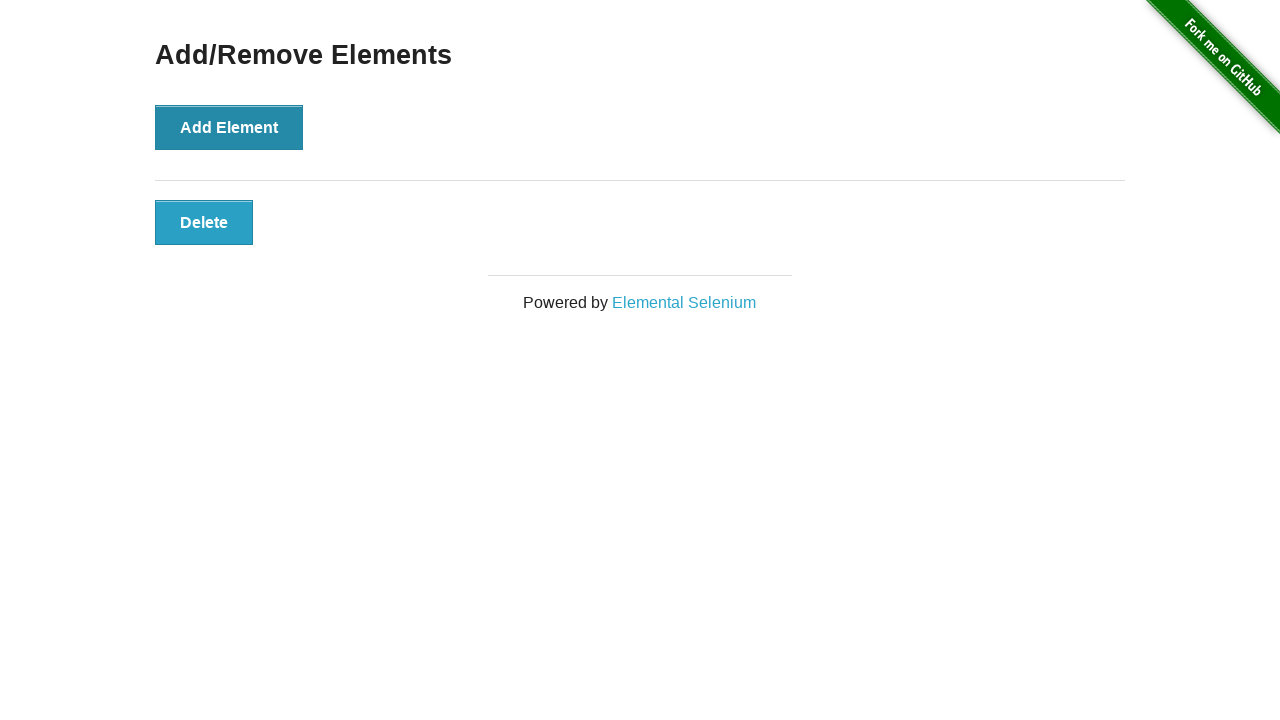

Clicked second Delete button at (204, 222) on .added-manually
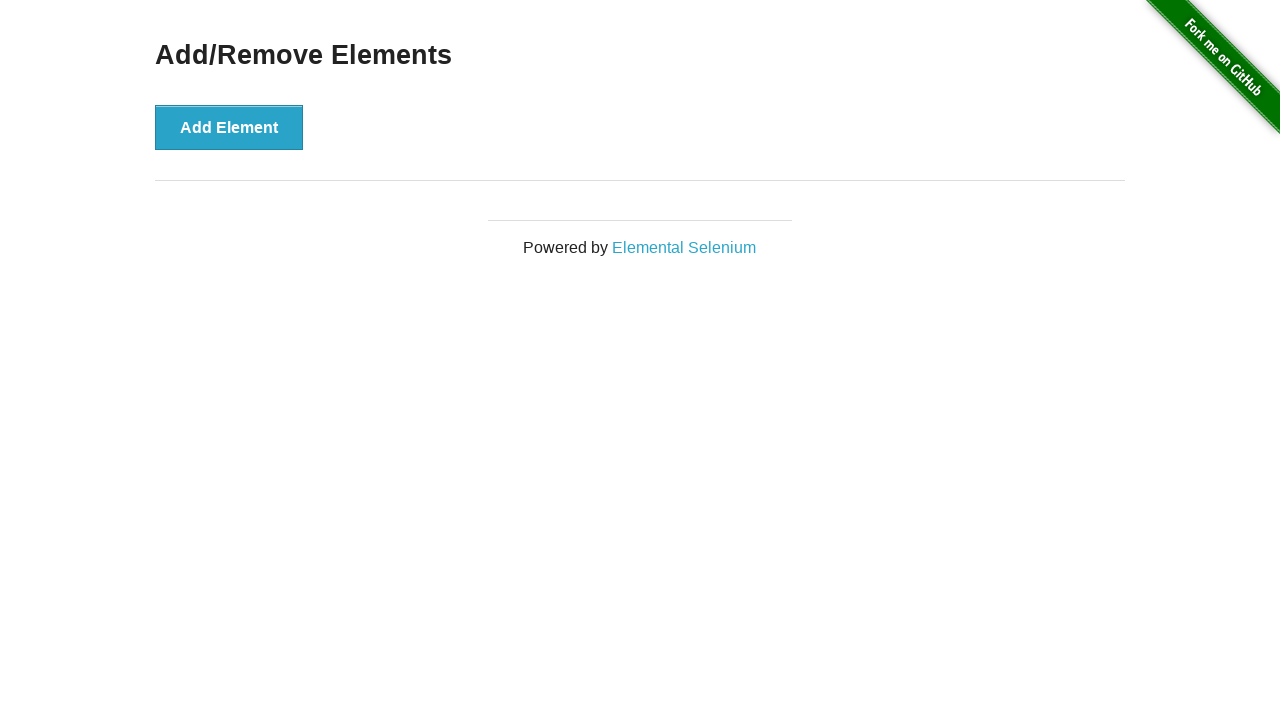

Verified all Delete buttons have been removed
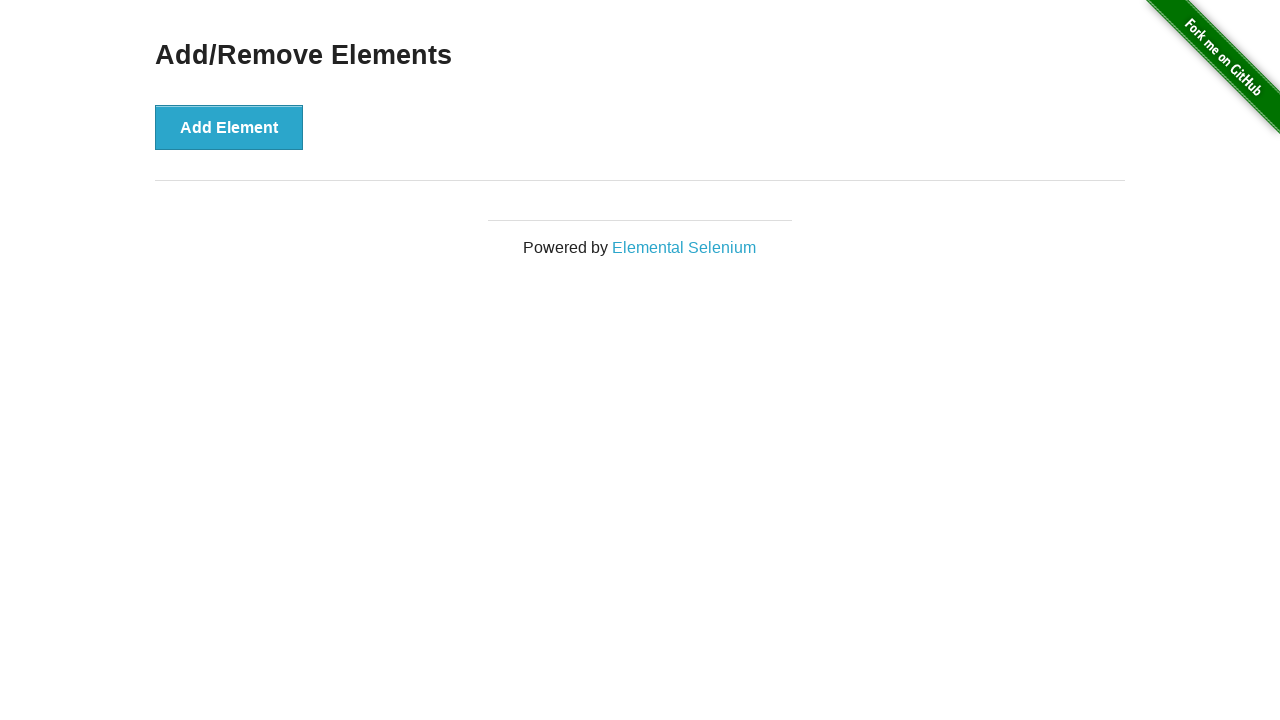

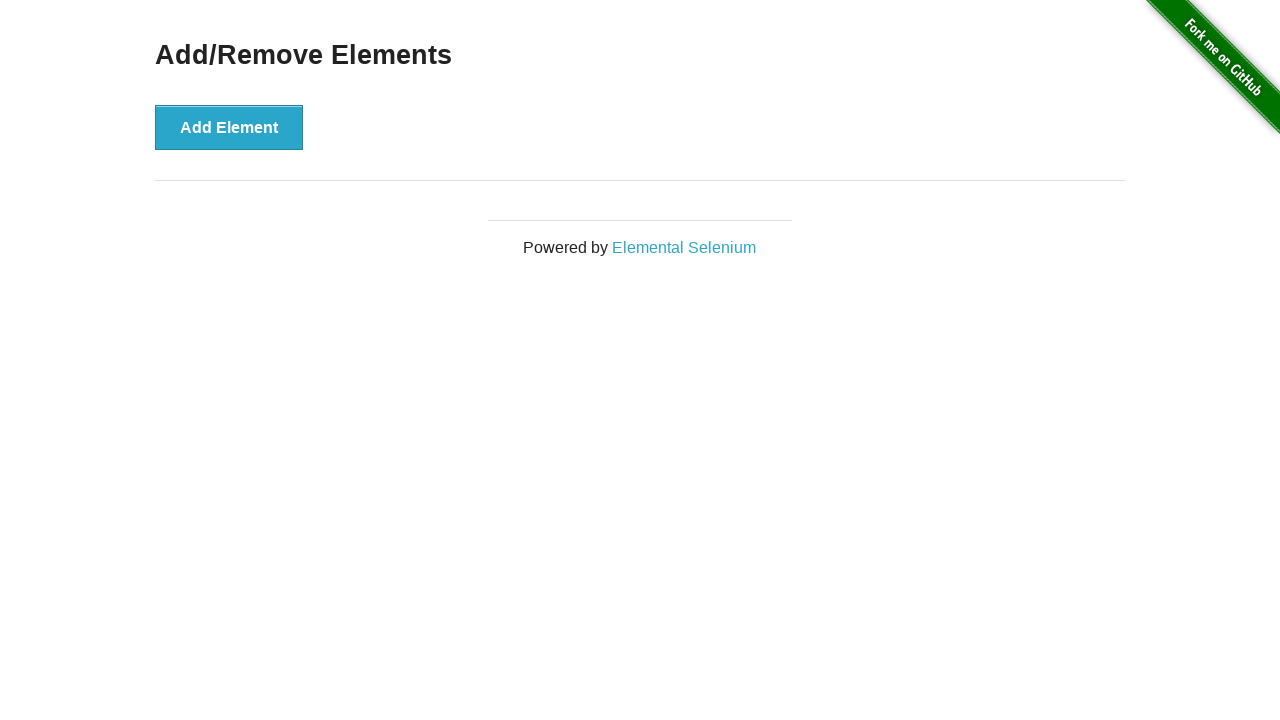